Tests iframe interaction by switching to different frames and clicking buttons within them

Starting URL: https://v1.training-support.net/selenium/iframes

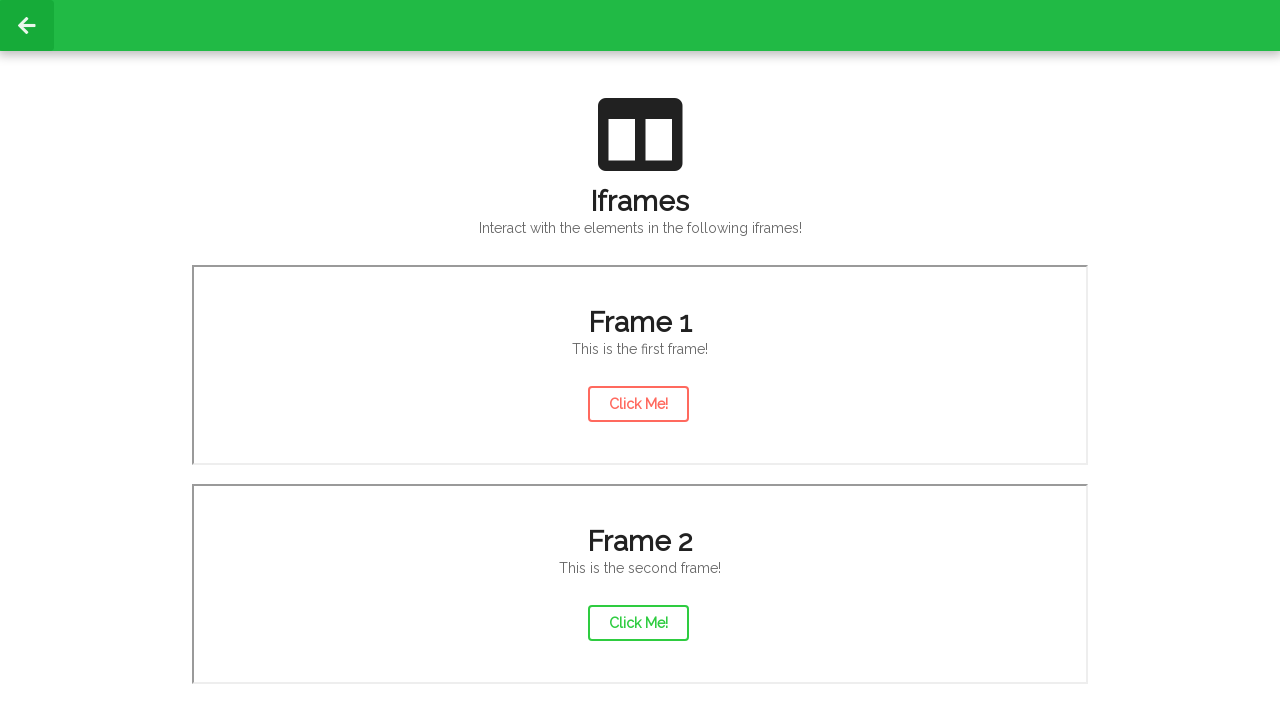

Located first iframe with src='/selenium/frame1'
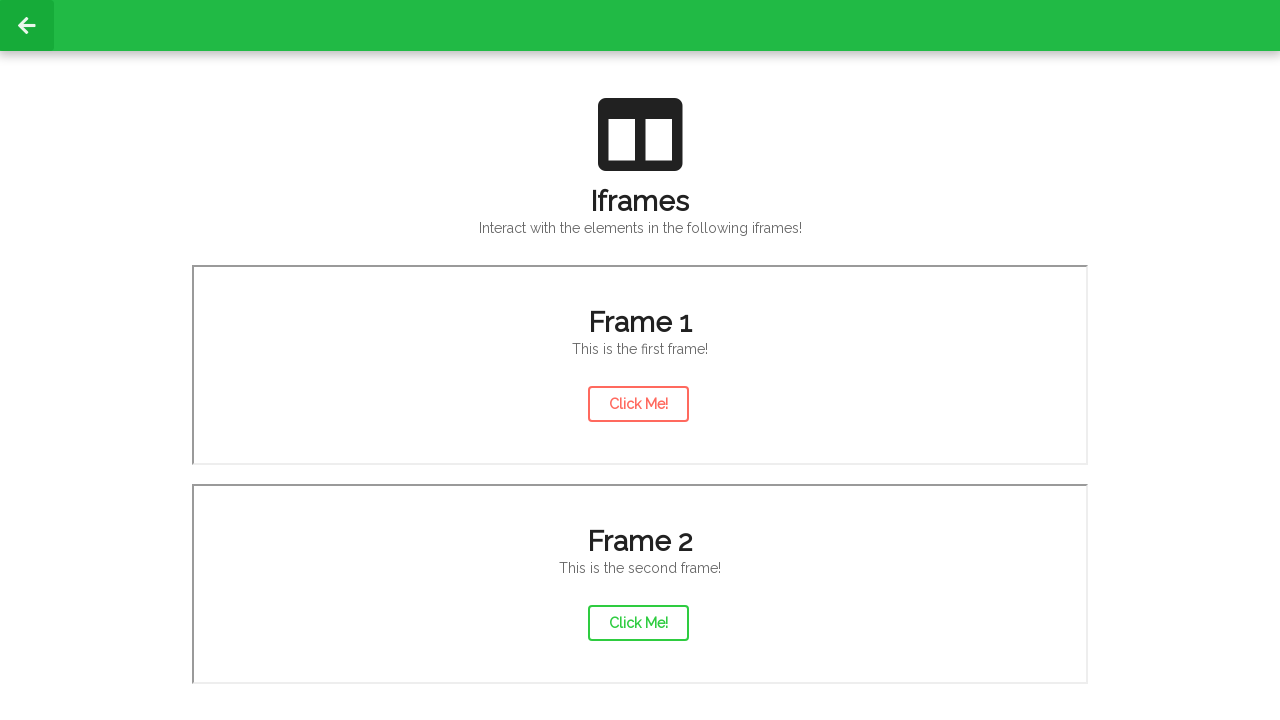

Clicked action button in first iframe at (638, 404) on xpath=//iframe[@src='/selenium/frame1'] >> internal:control=enter-frame >> xpath
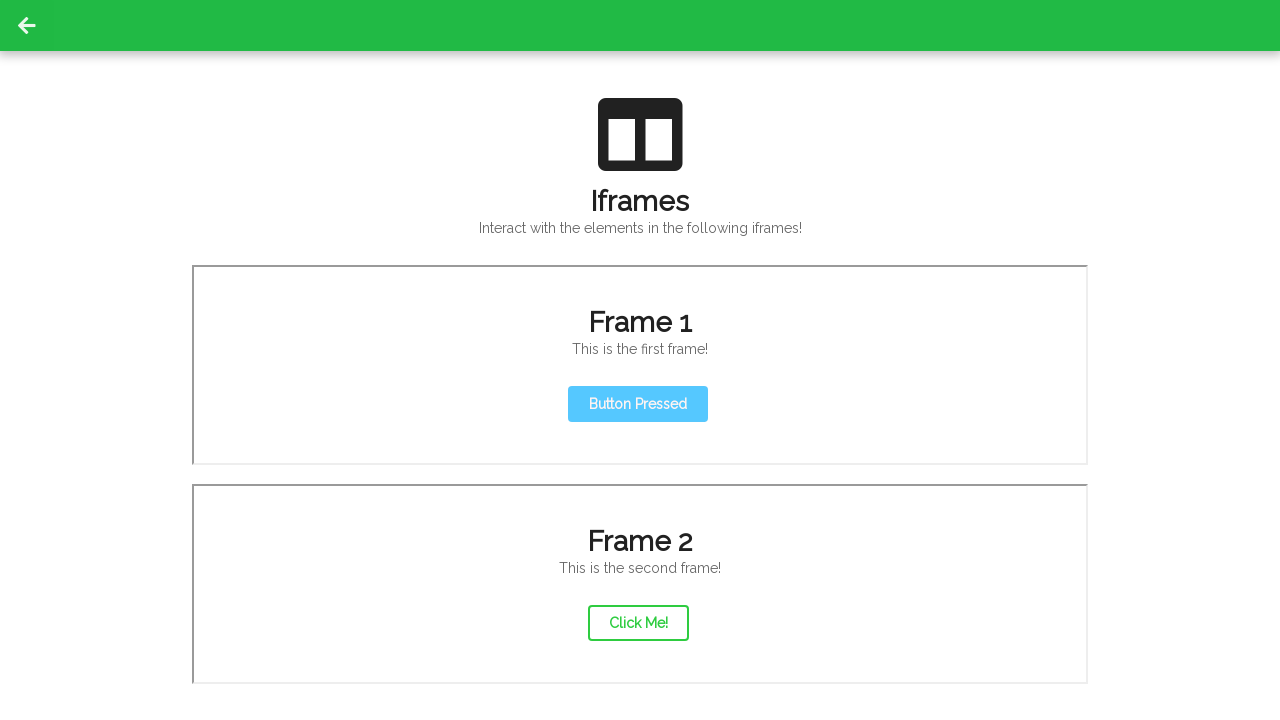

Located second iframe with src='/selenium/frame2'
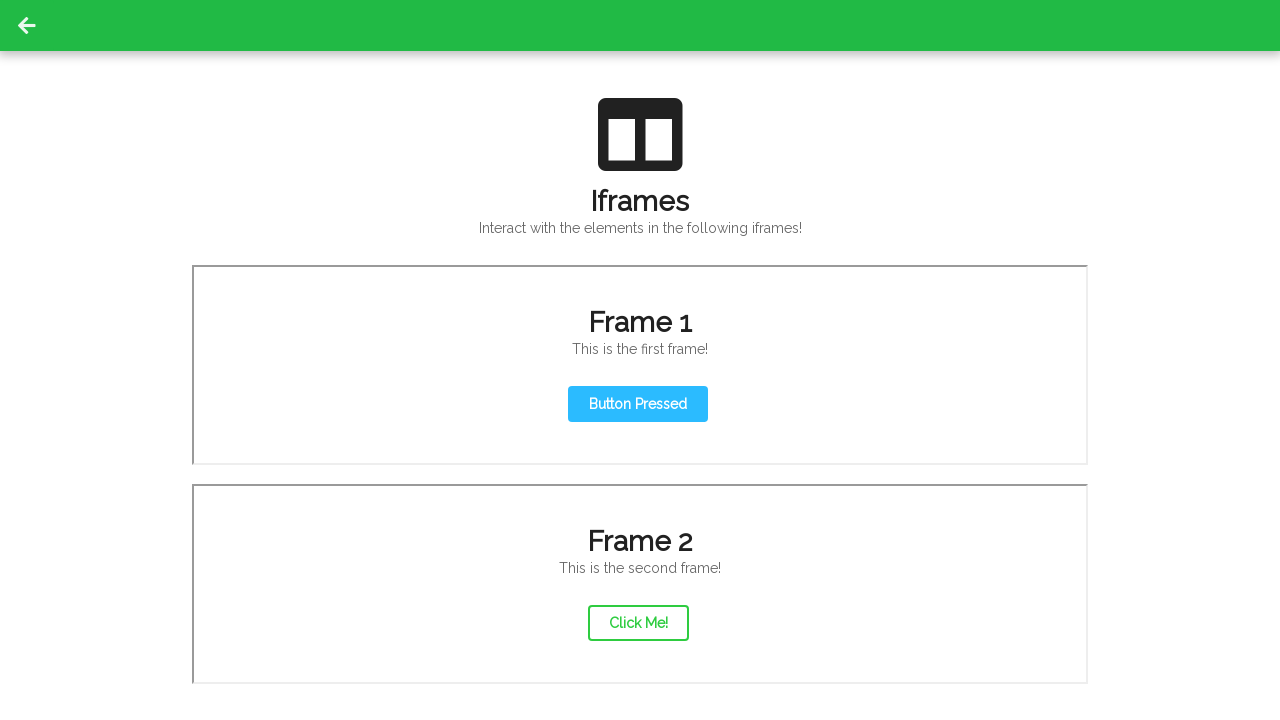

Clicked action button in second iframe at (638, 623) on xpath=//iframe[@src='/selenium/frame2'] >> internal:control=enter-frame >> xpath
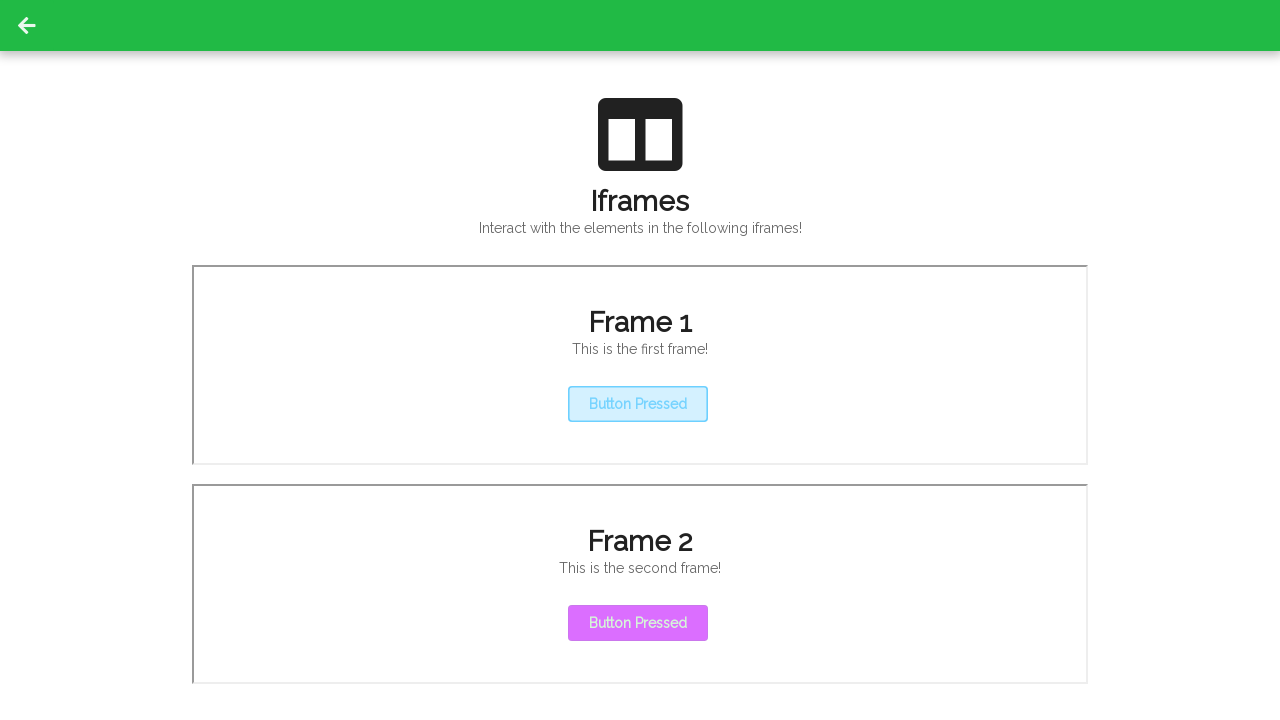

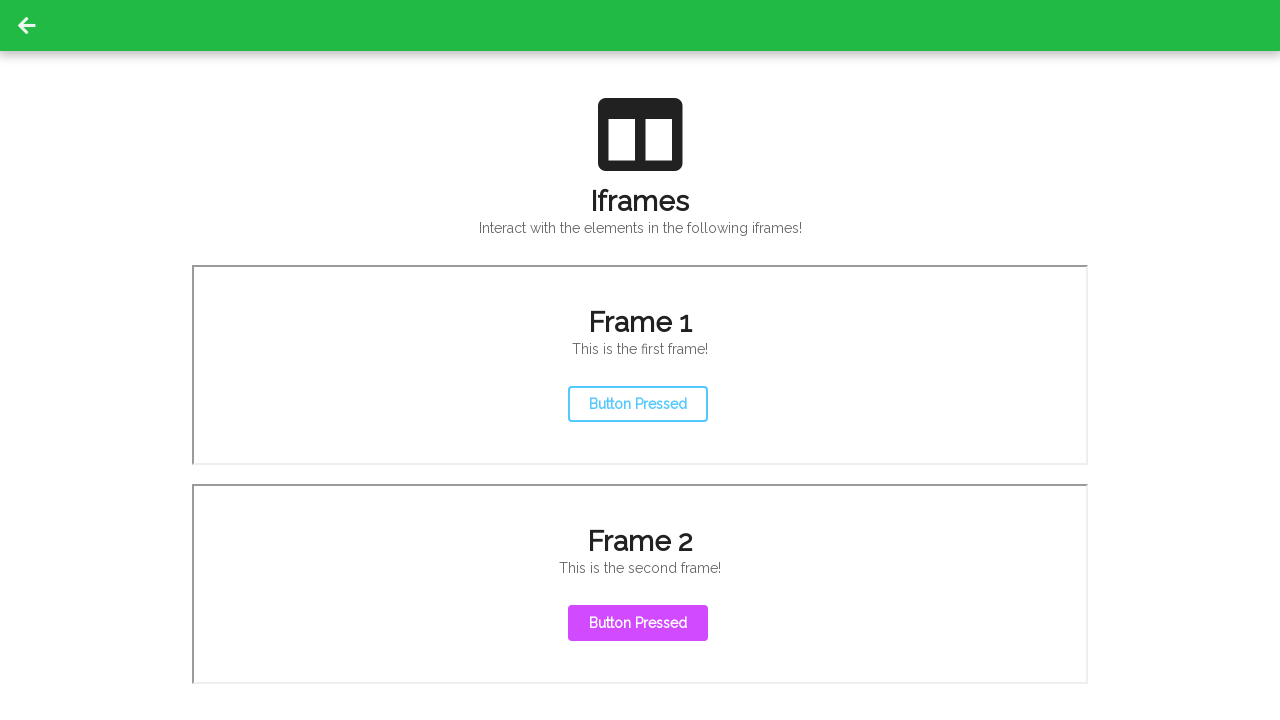